Tests browser navigation capabilities by navigating between two URLs, then using back, forward, and refresh browser navigation methods.

Starting URL: https://demo.nopcommerce.com/

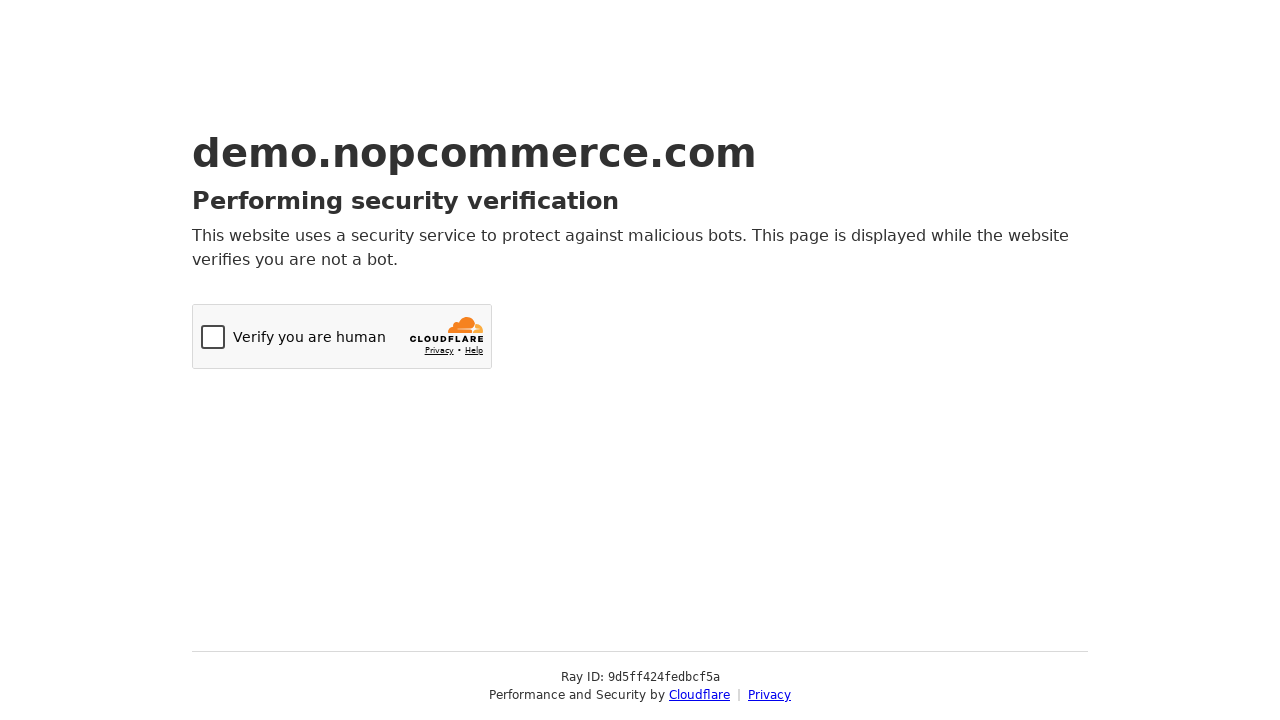

Navigated to OrangeHRM login page
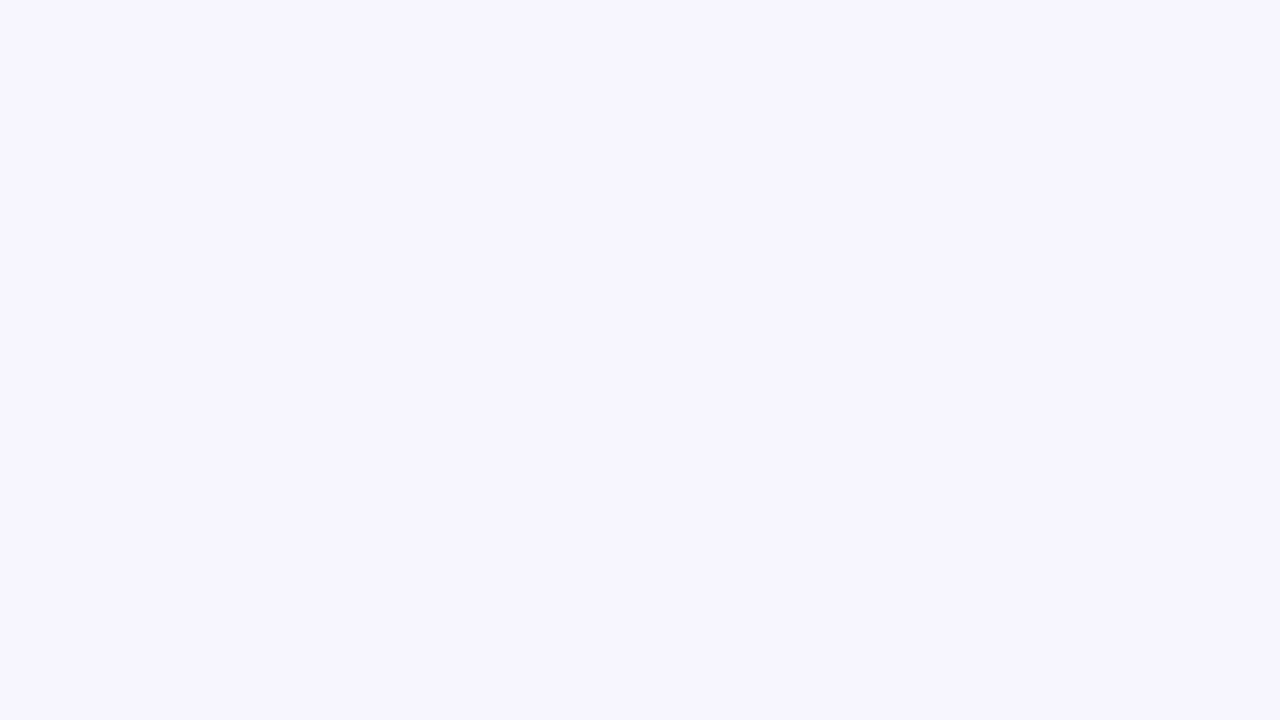

Navigated back to nopcommerce home page
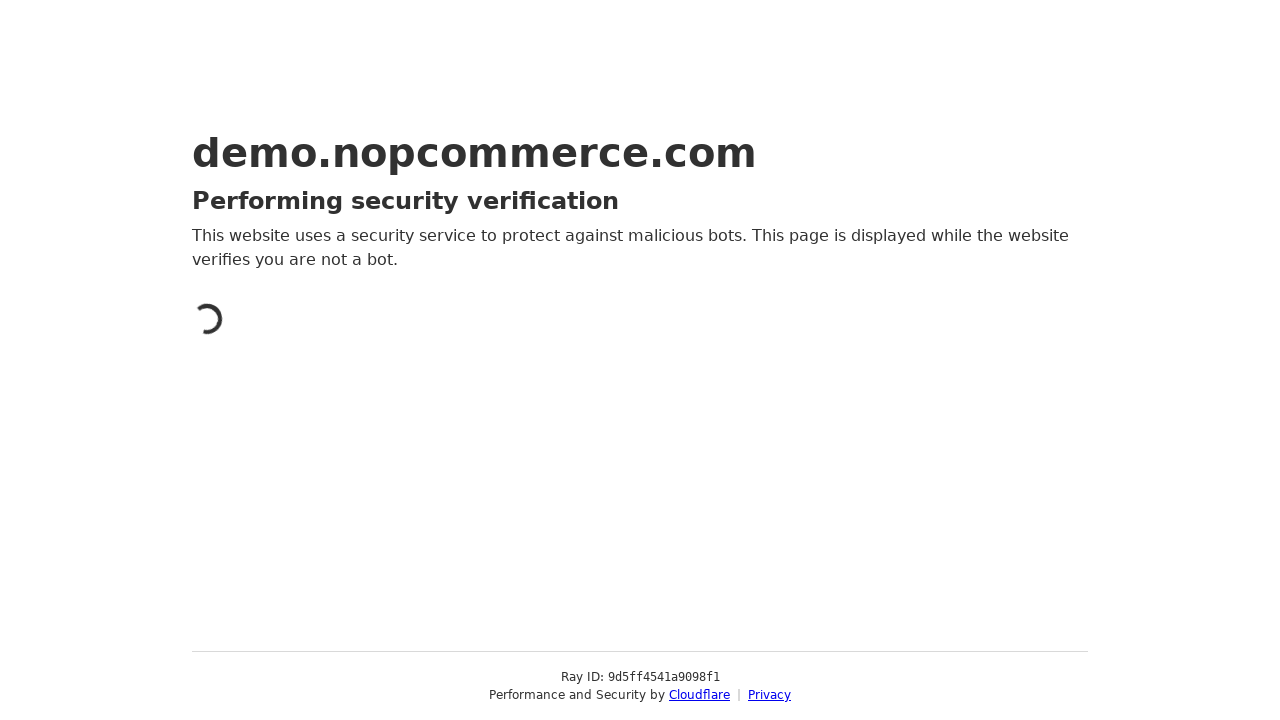

Verified current URL is https://demo.nopcommerce.com/
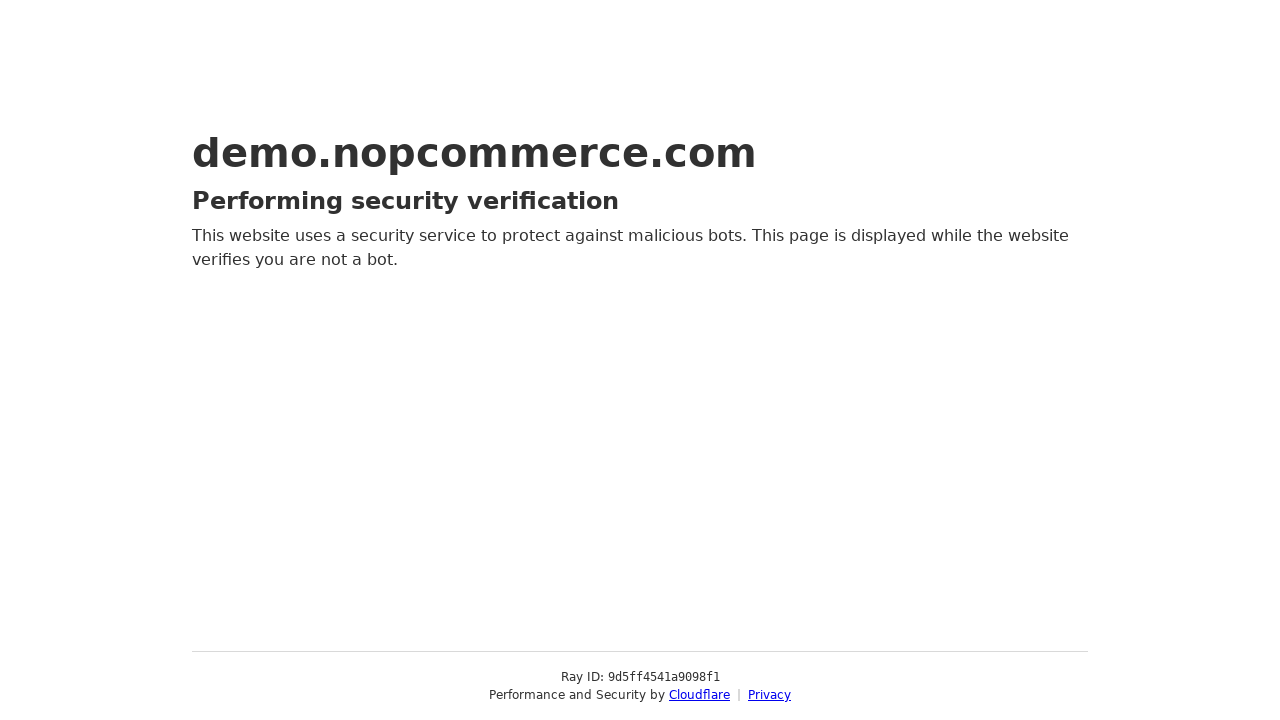

Navigated forward to OrangeHRM login page
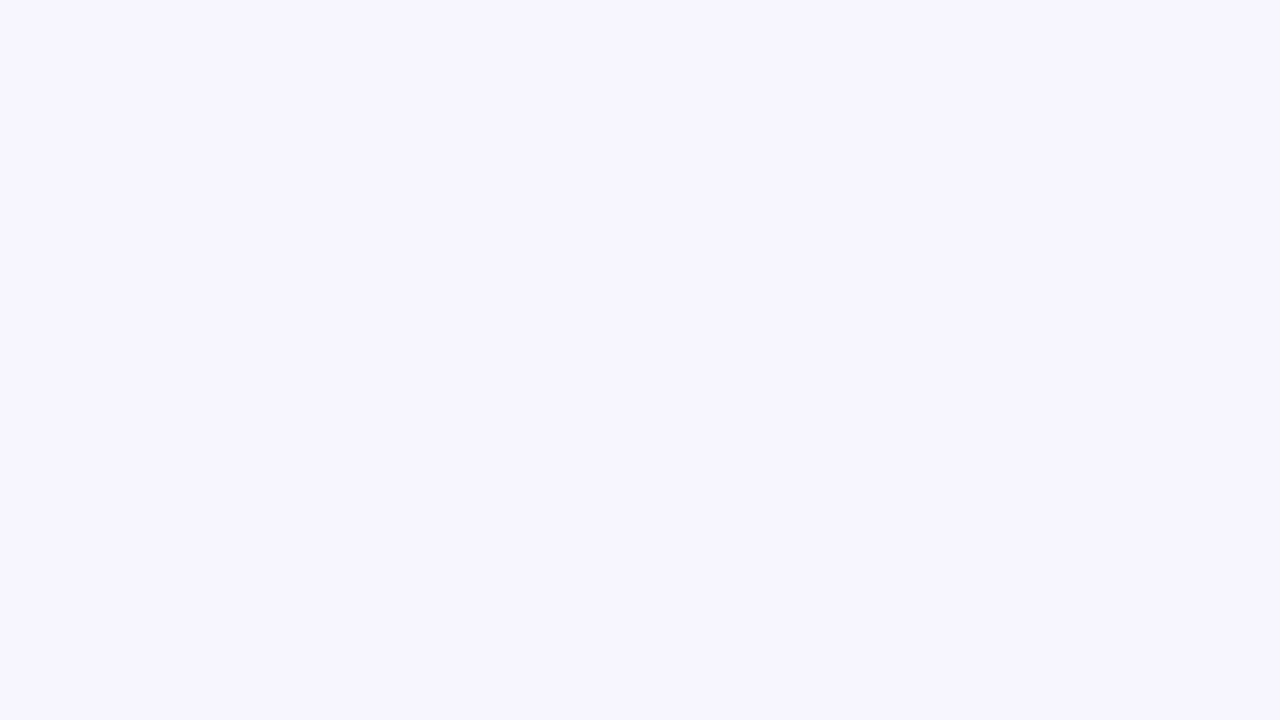

Verified current URL is https://opensource-demo.orangehrmlive.com/web/index.php/auth/login
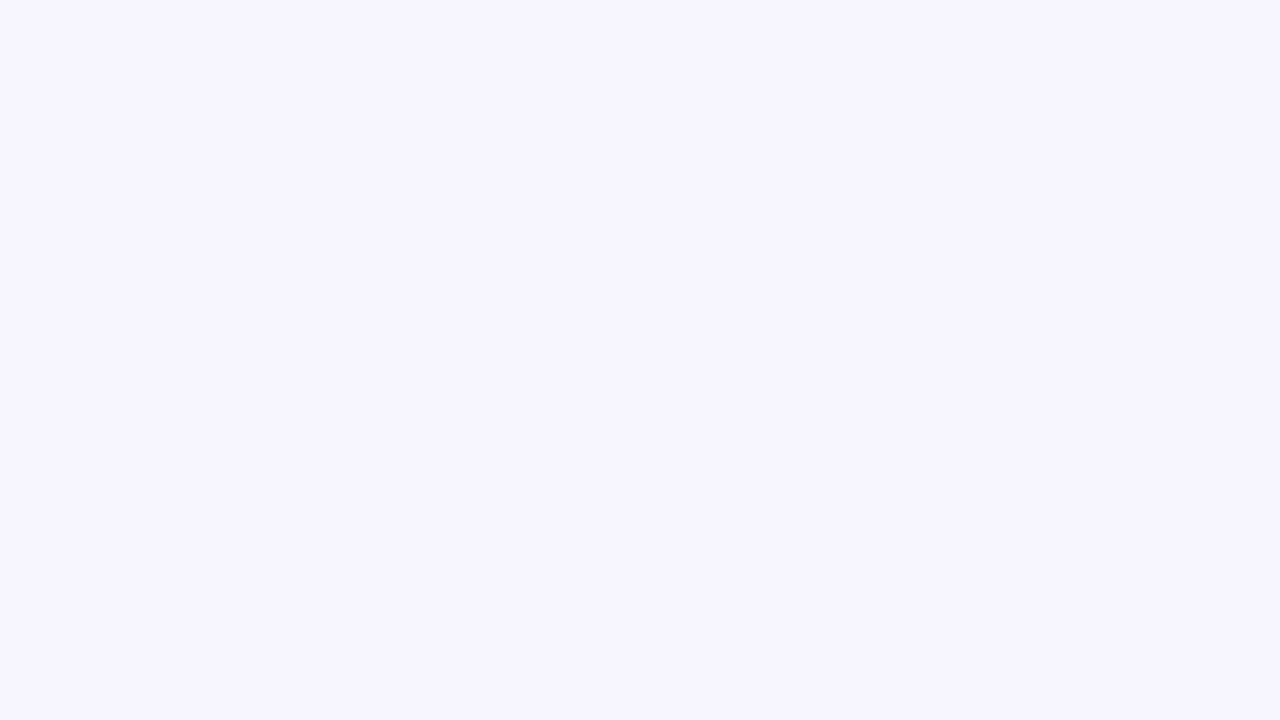

Refreshed the current page
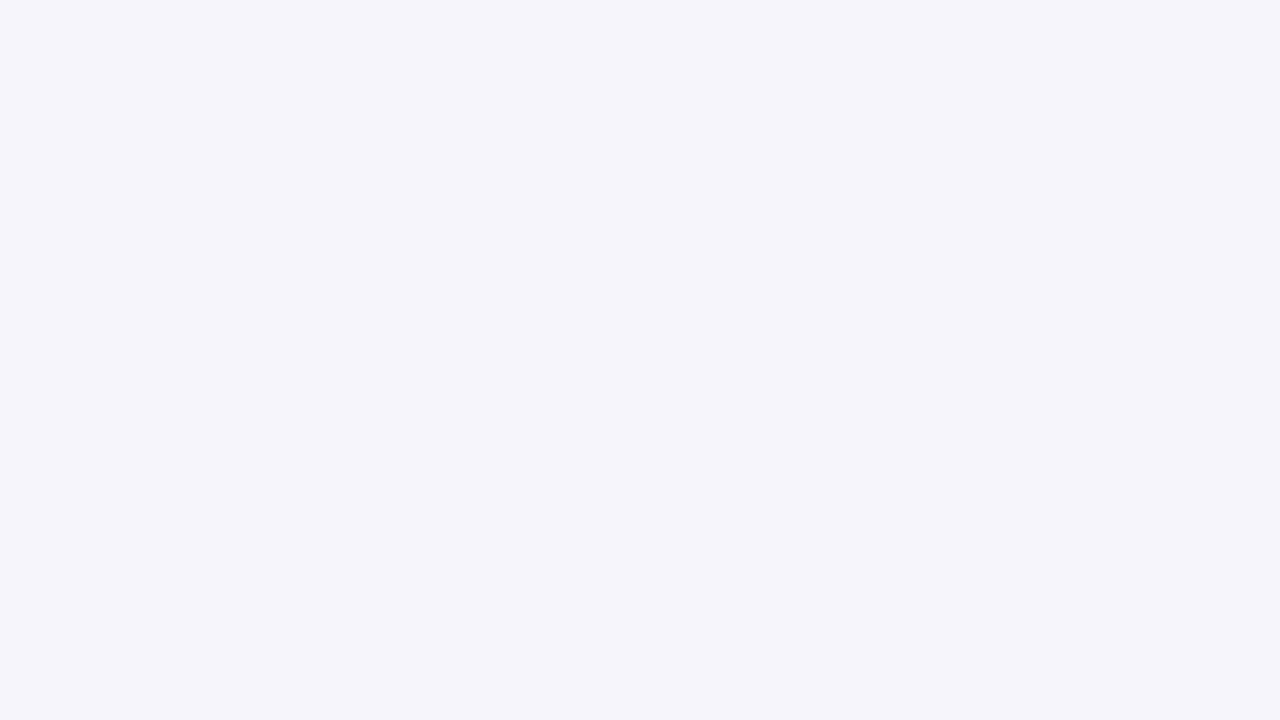

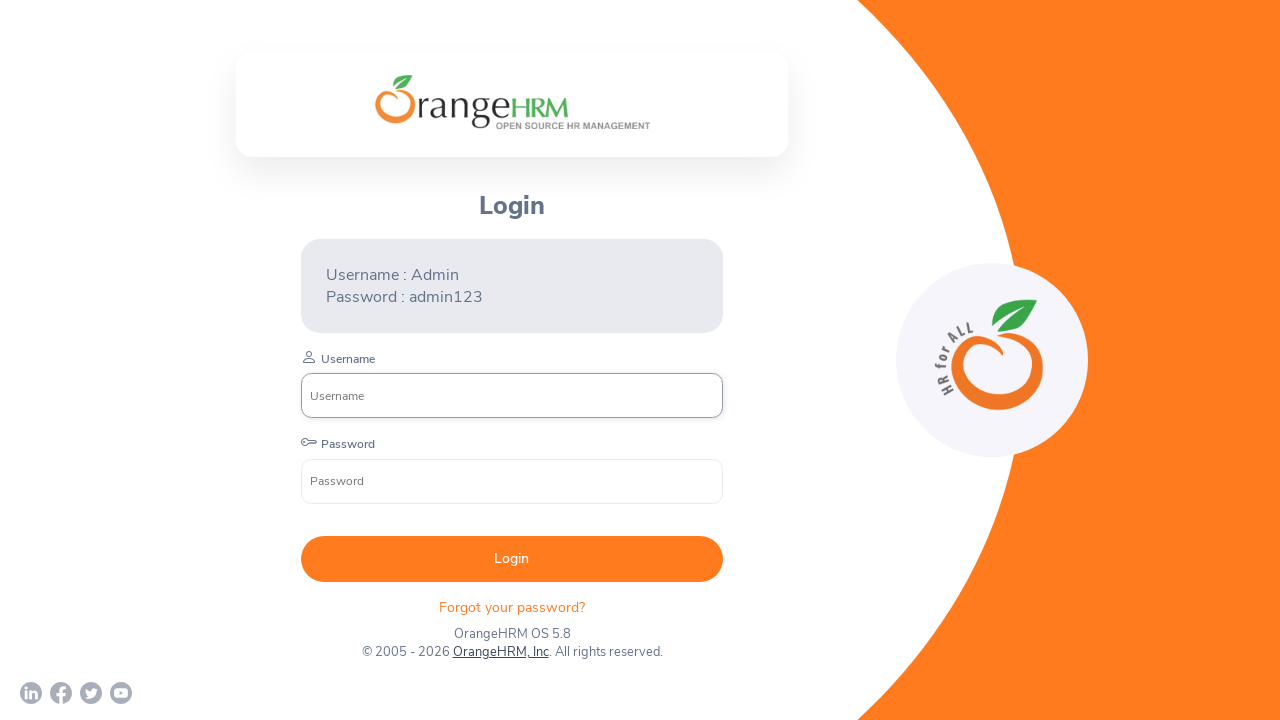